Tests slider functionality by dragging the slider handle on jQuery UI demo

Starting URL: http://jqueryui.com/slider/

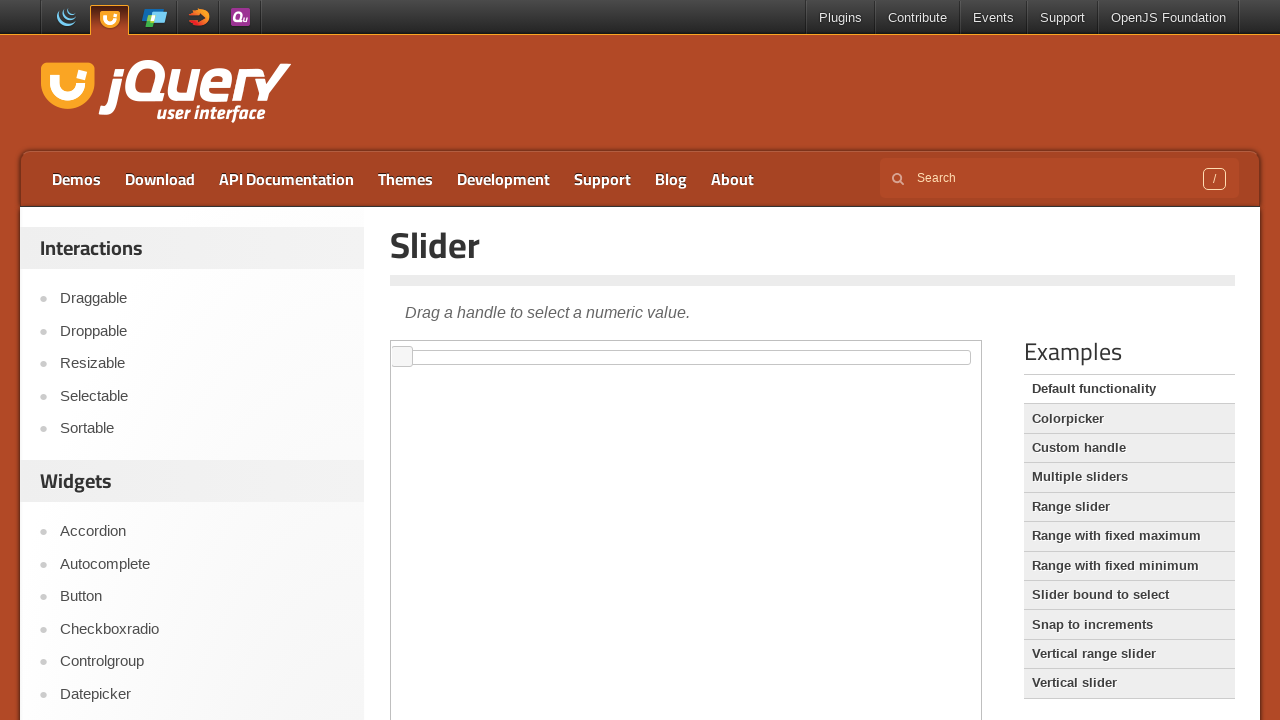

Located the demo iframe
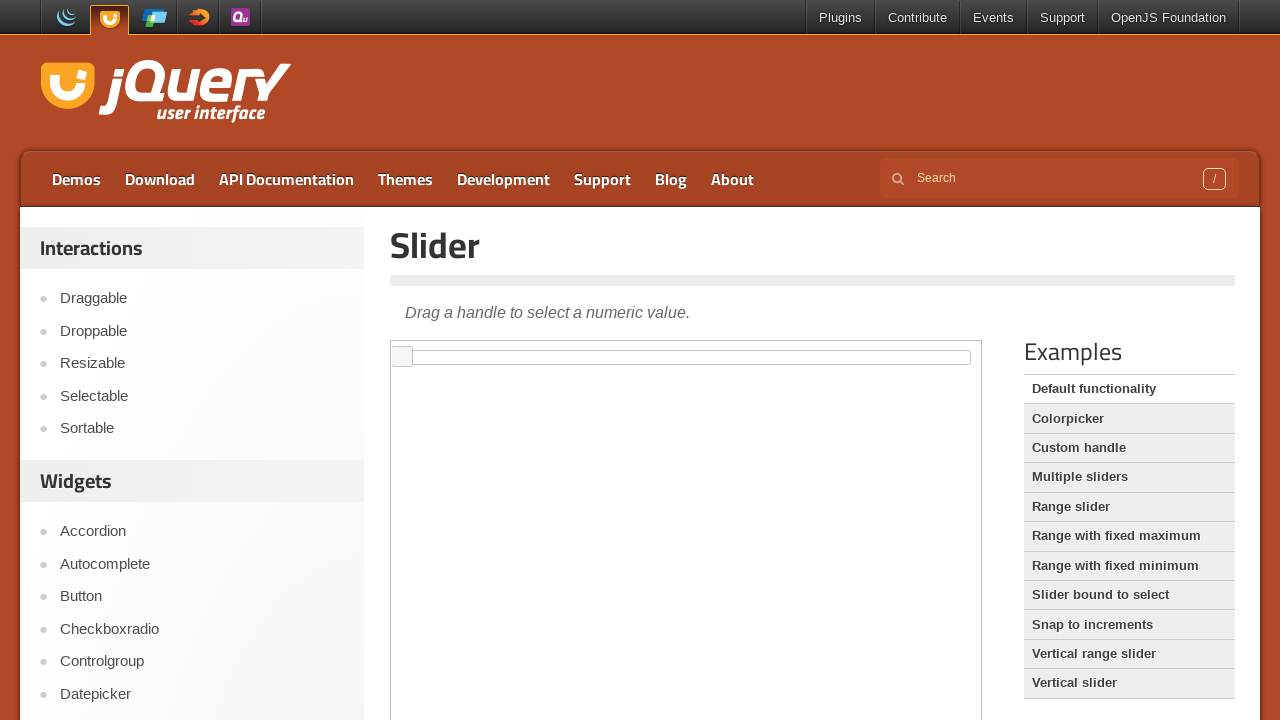

Located the slider handle element
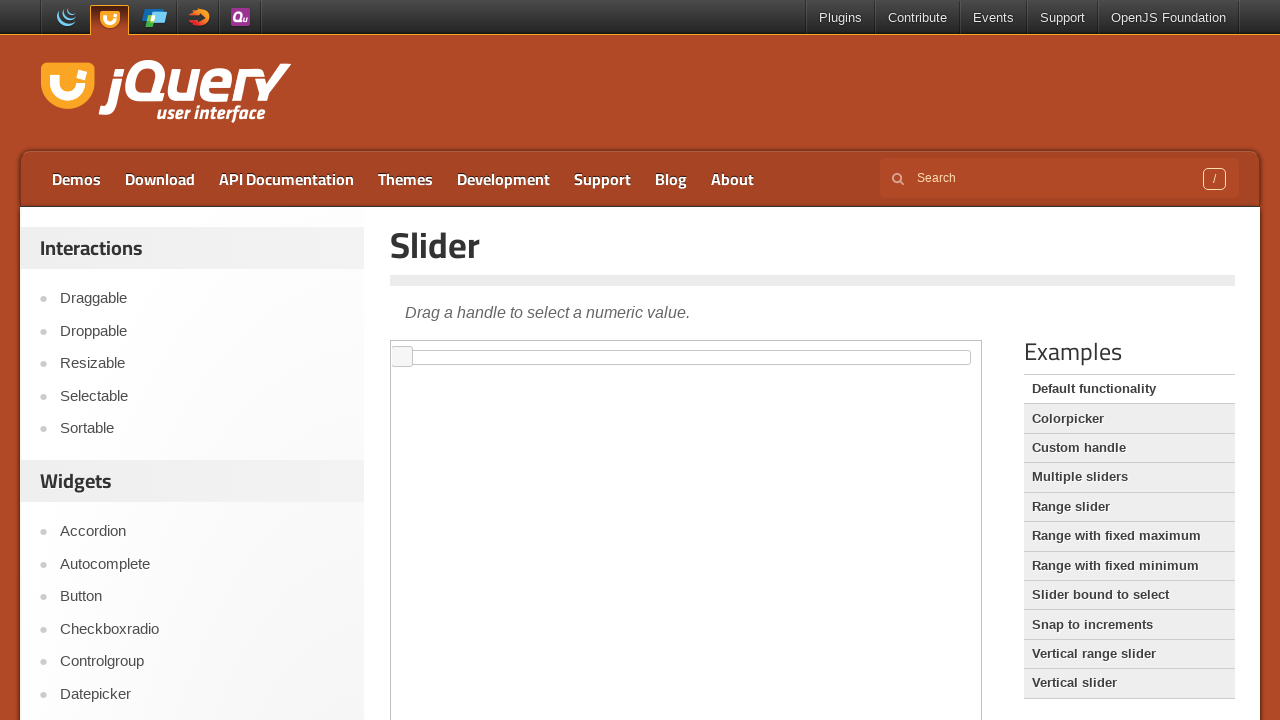

Retrieved slider handle bounding box coordinates
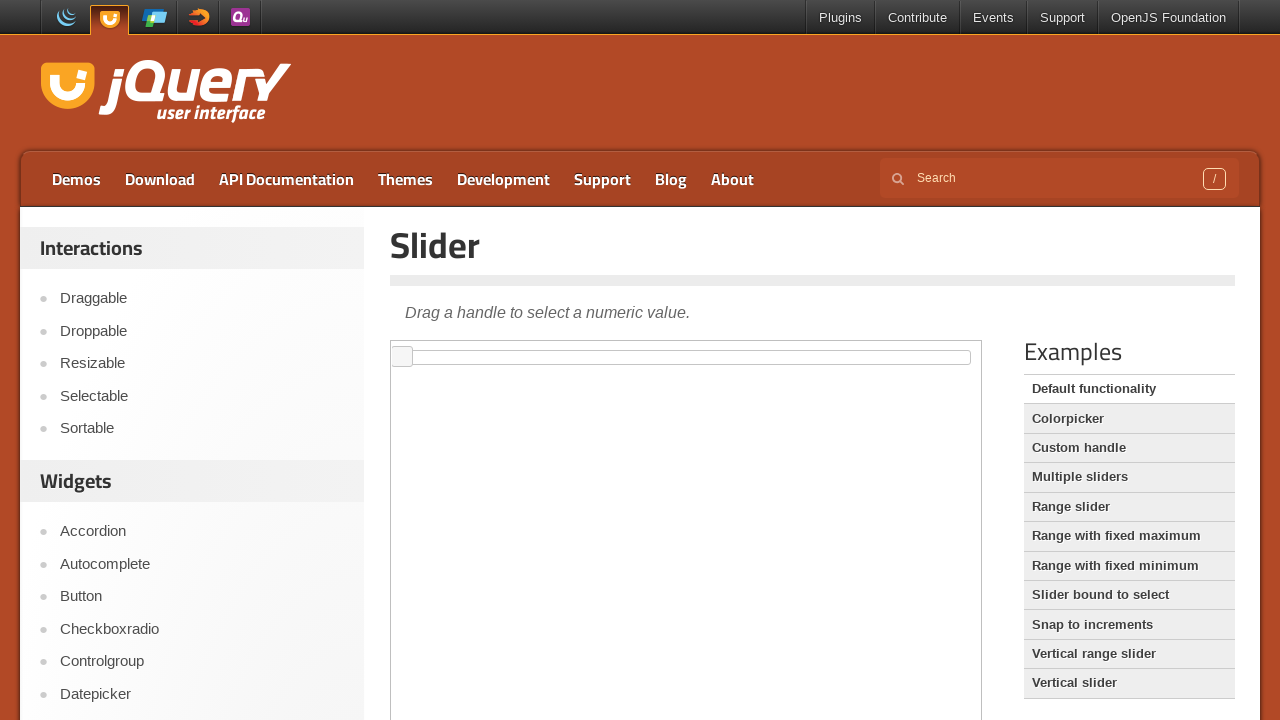

Moved mouse to center of slider handle at (402, 357)
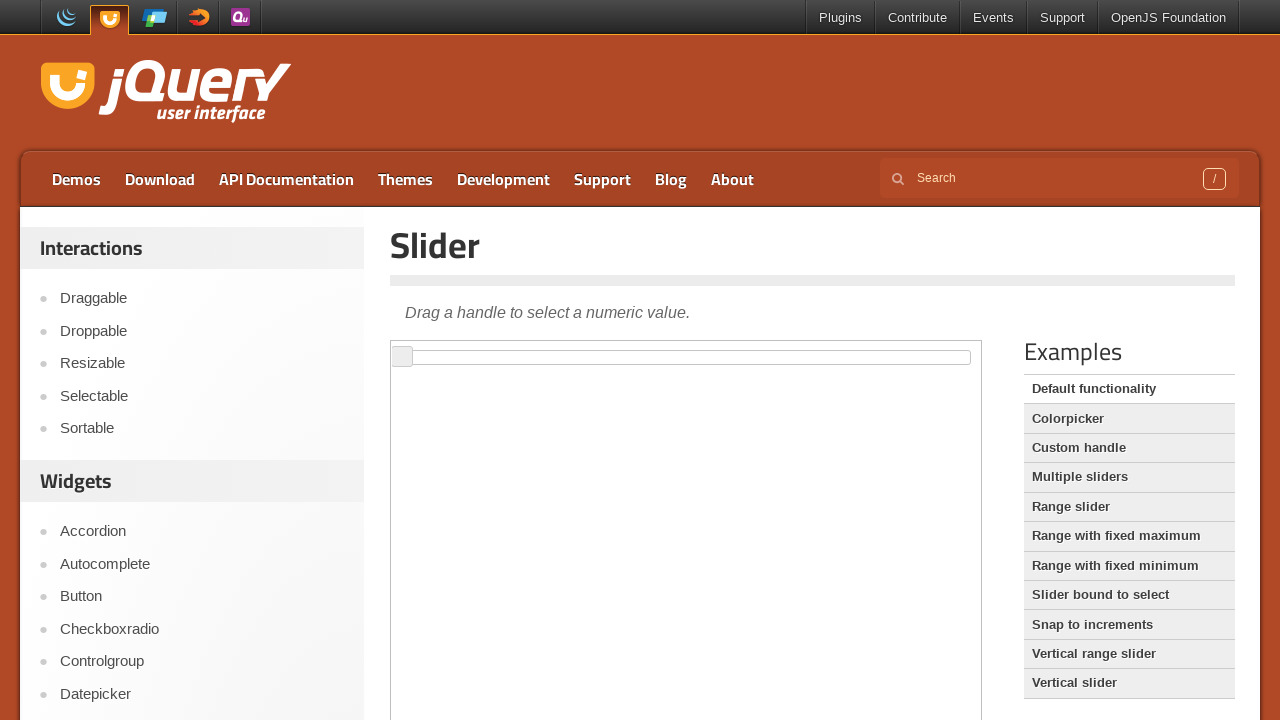

Pressed down mouse button on slider handle at (402, 357)
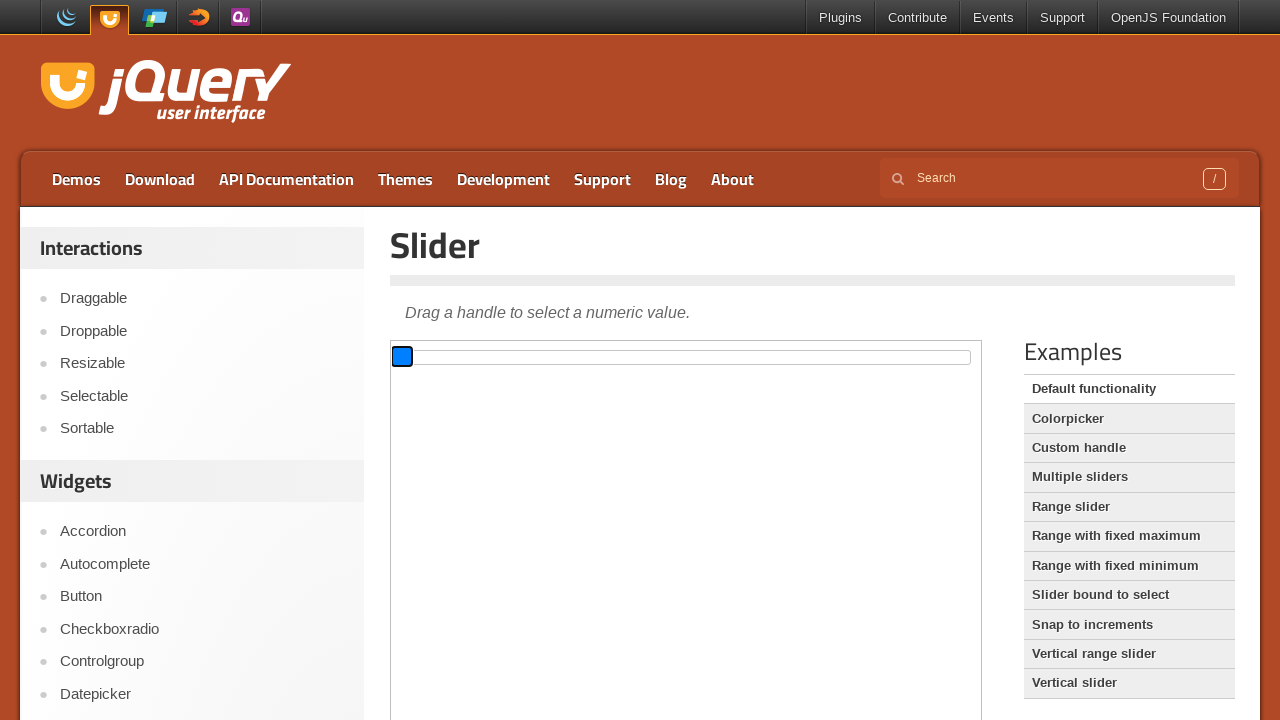

Dragged slider handle 120 pixels to the right at (512, 357)
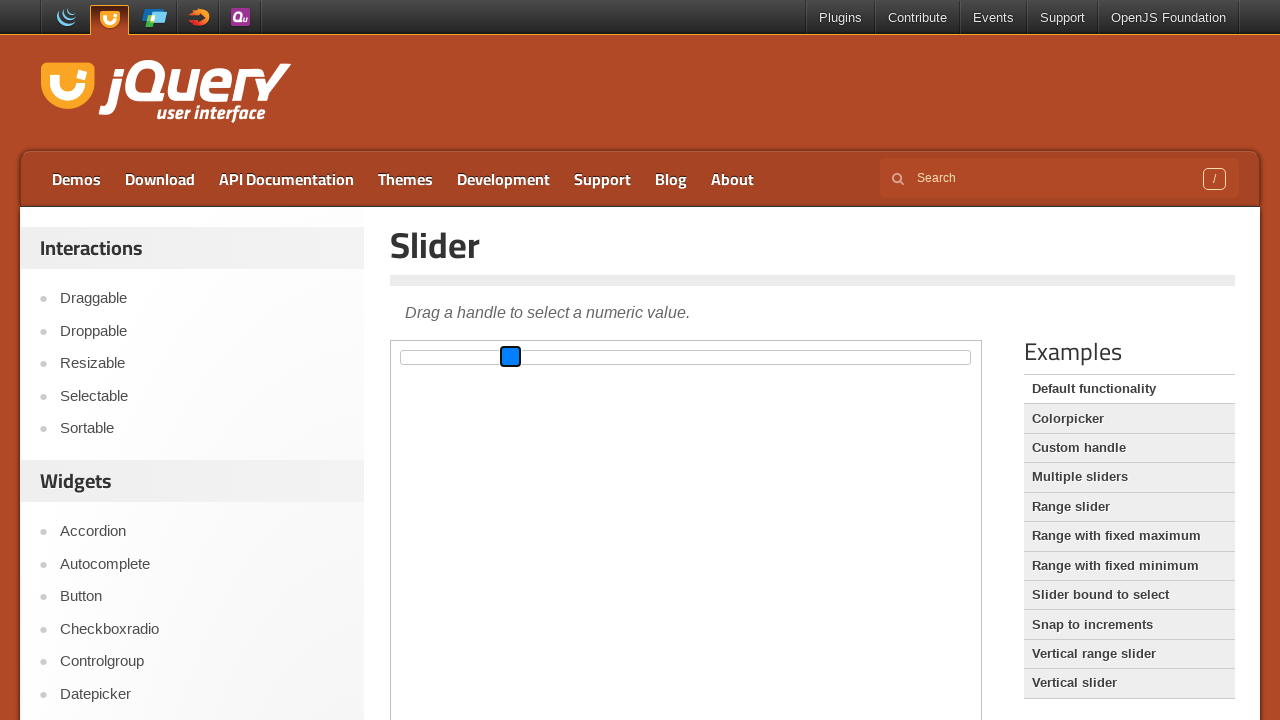

Released mouse button to complete slider drag at (512, 357)
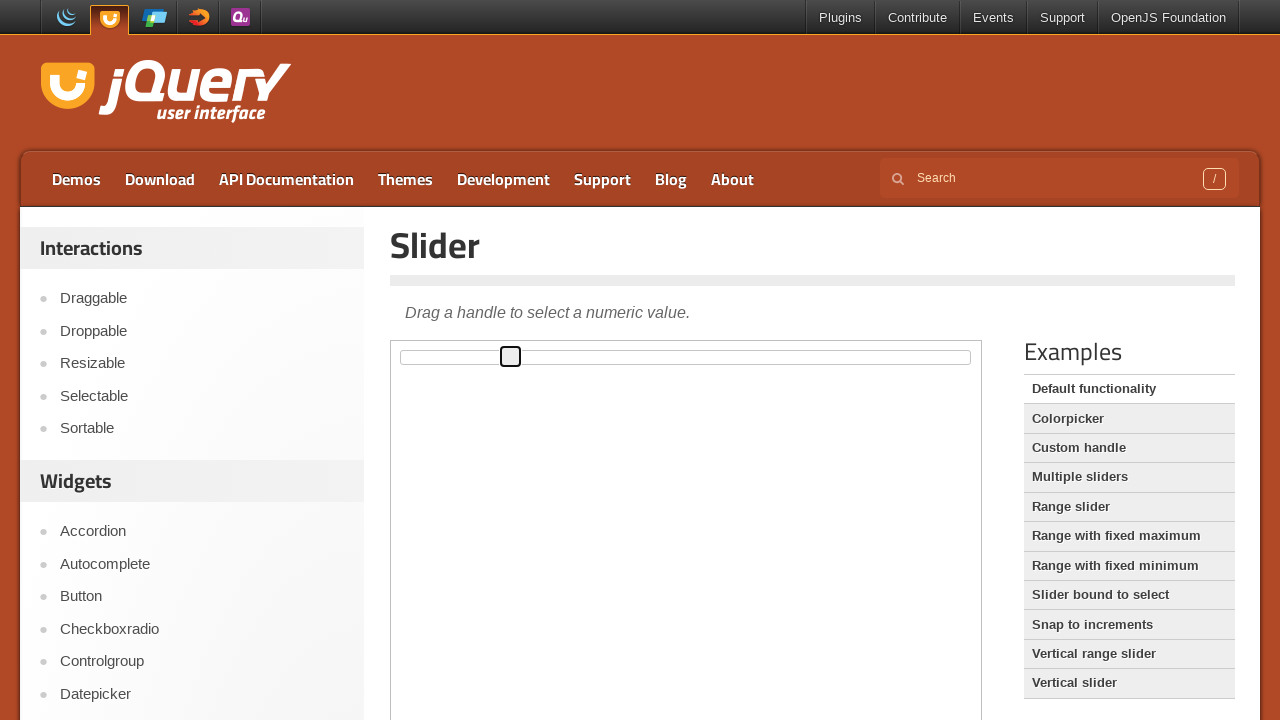

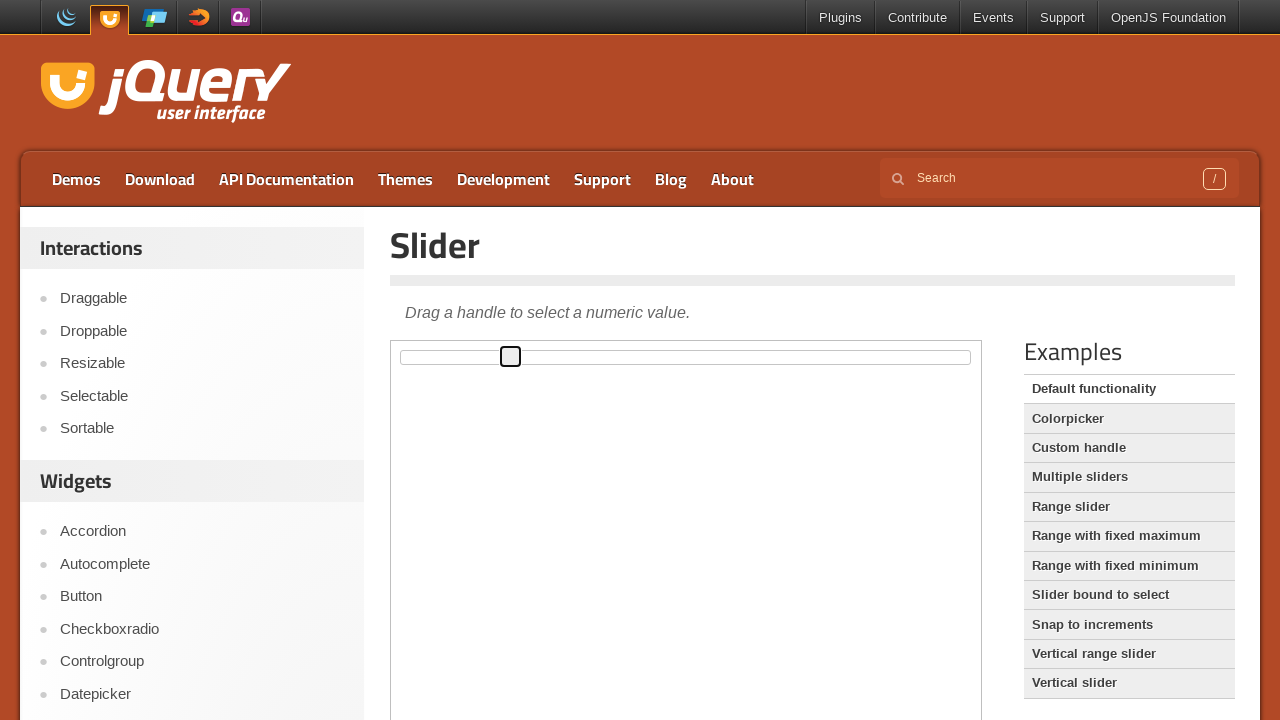